Opens Flipkart homepage, maximizes the browser window, and retrieves the current URL and page title for verification.

Starting URL: https://www.flipkart.com/

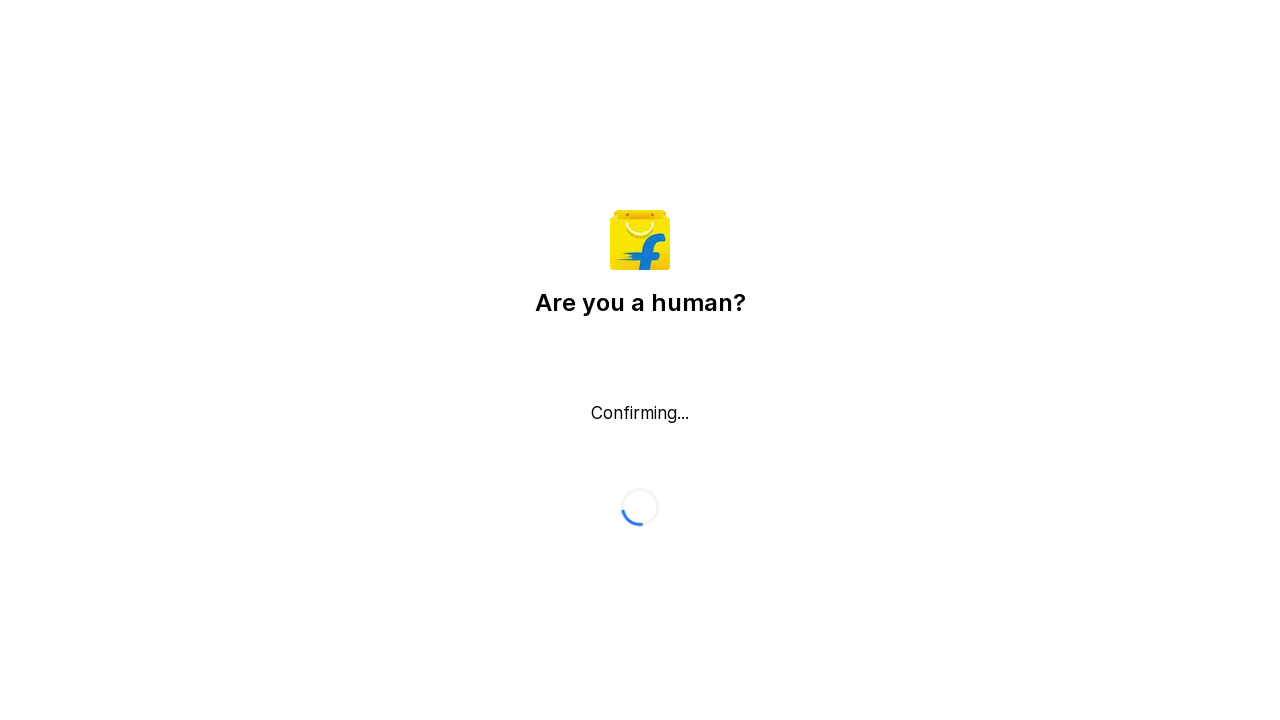

Set viewport size to 1920x1080 to maximize browser window
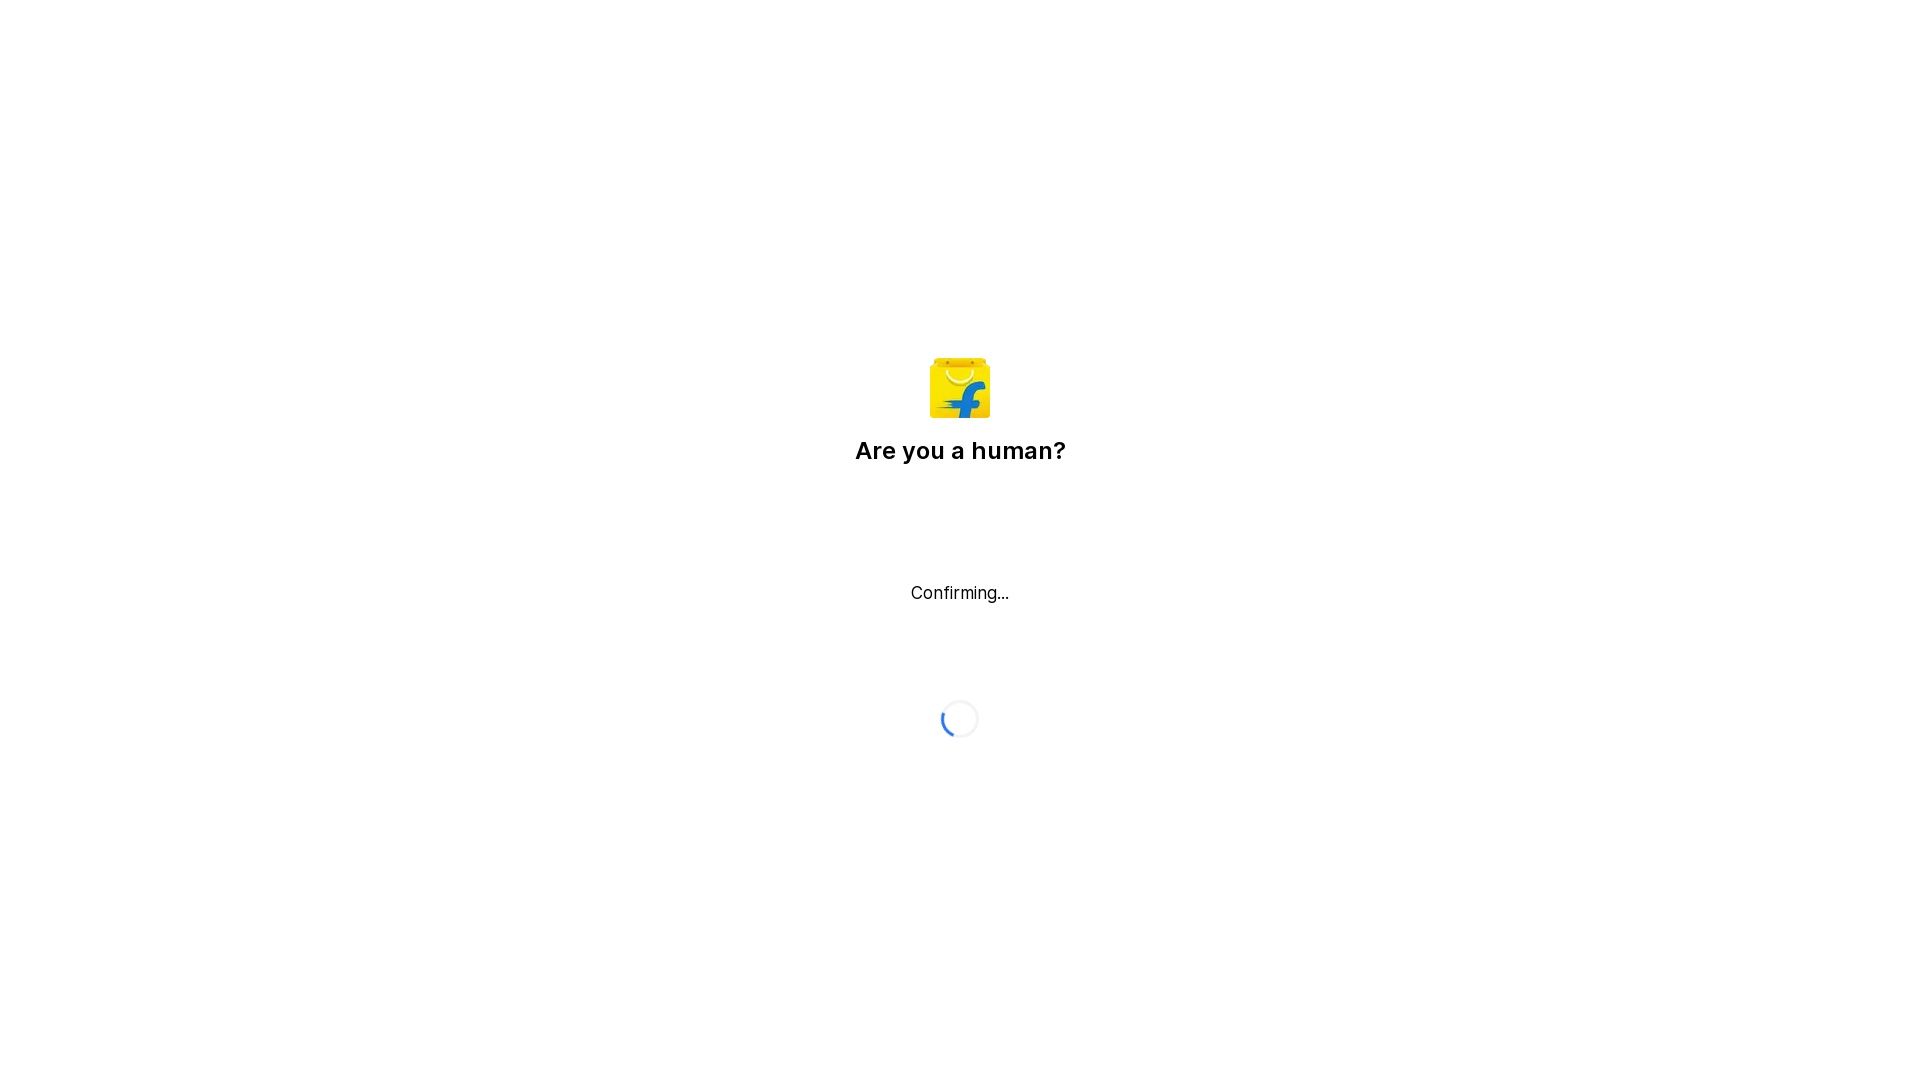

Flipkart homepage loaded (domcontentloaded state reached)
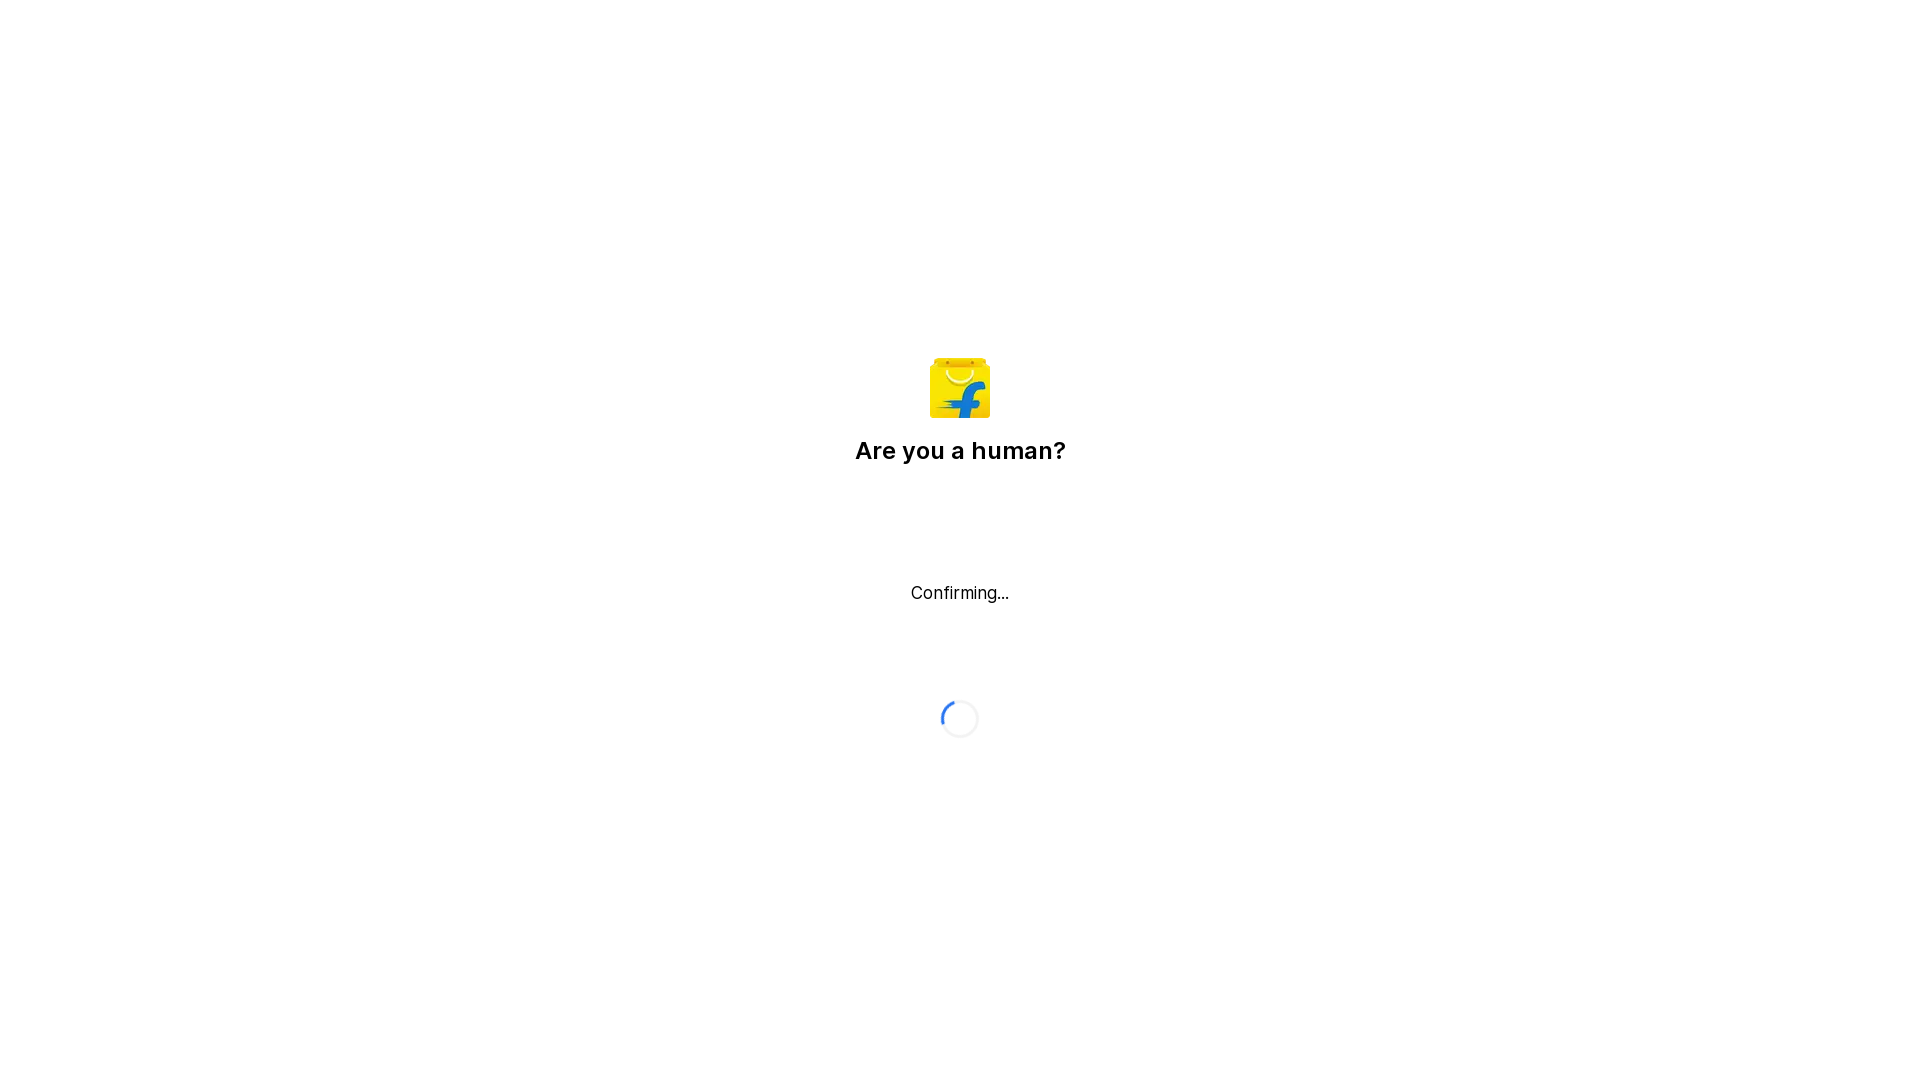

Retrieved current URL: https://www.flipkart.com/
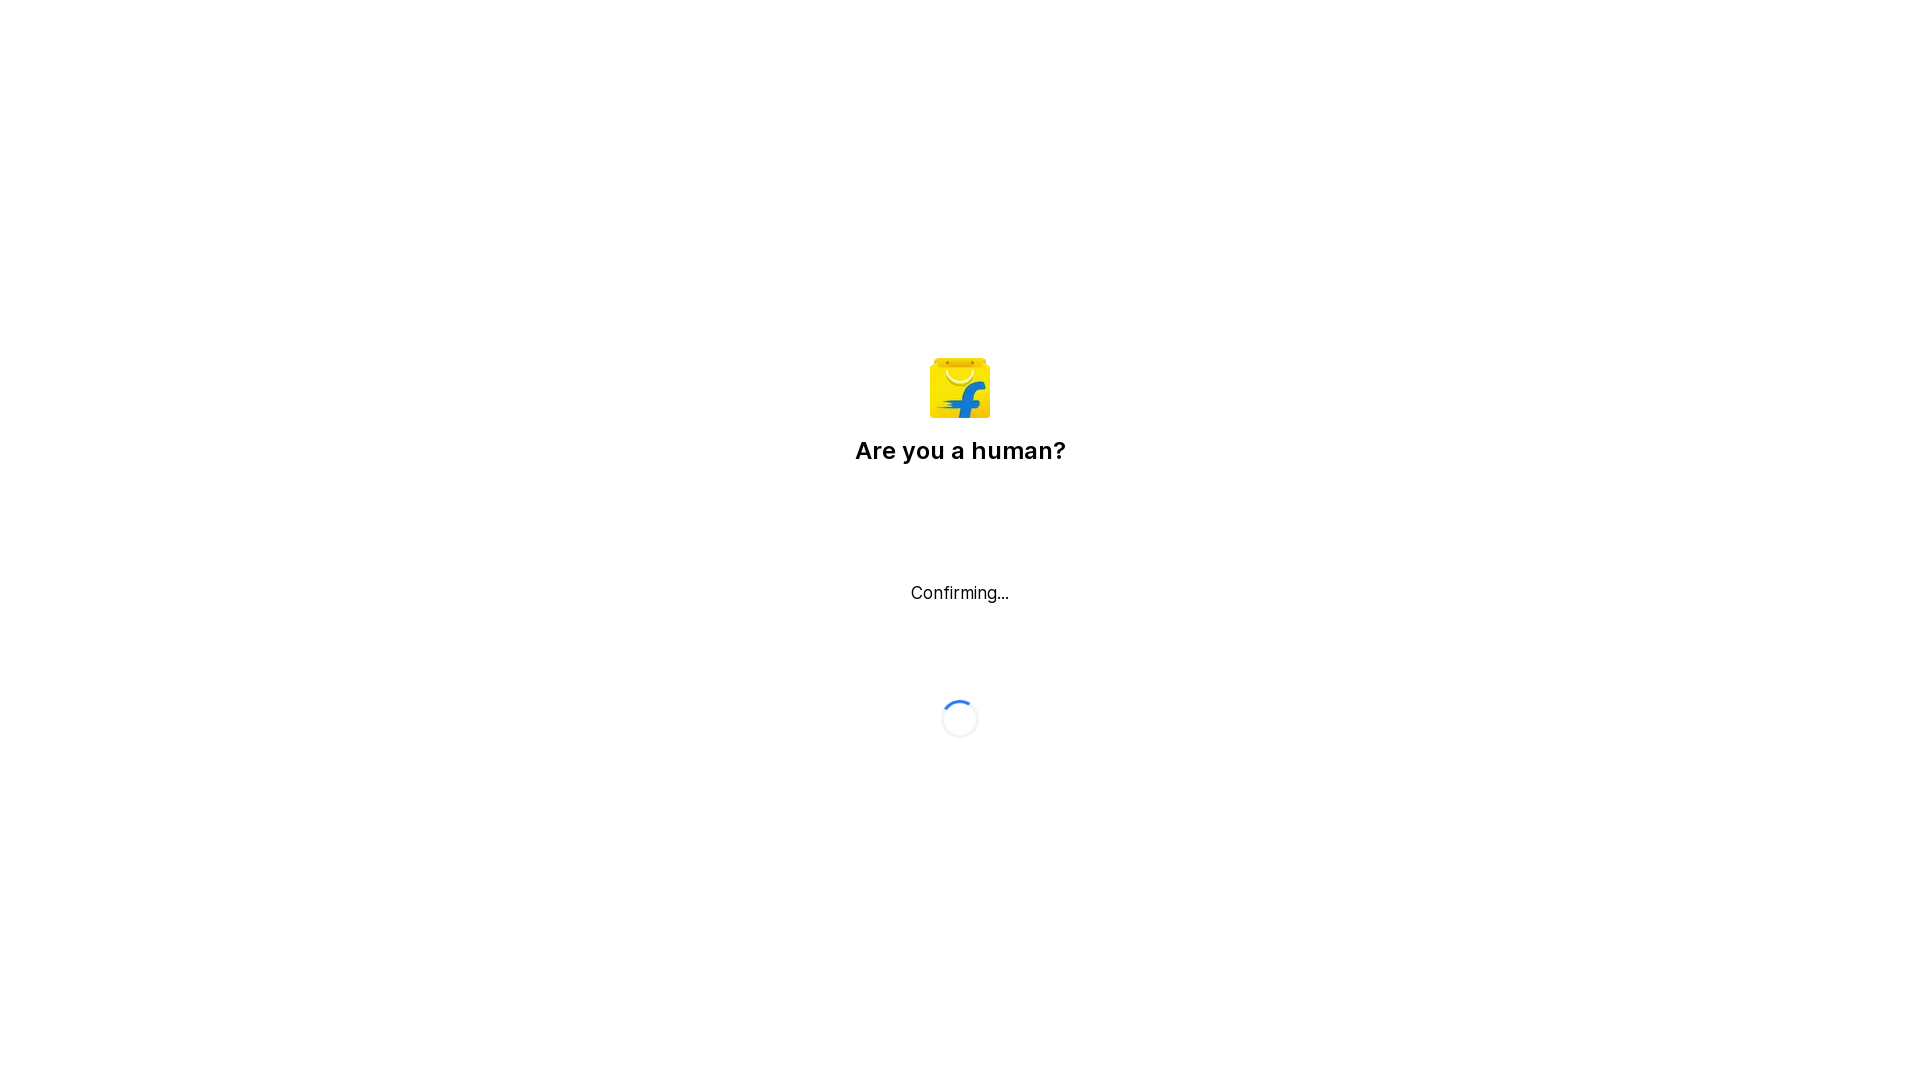

Retrieved page title: Flipkart reCAPTCHA
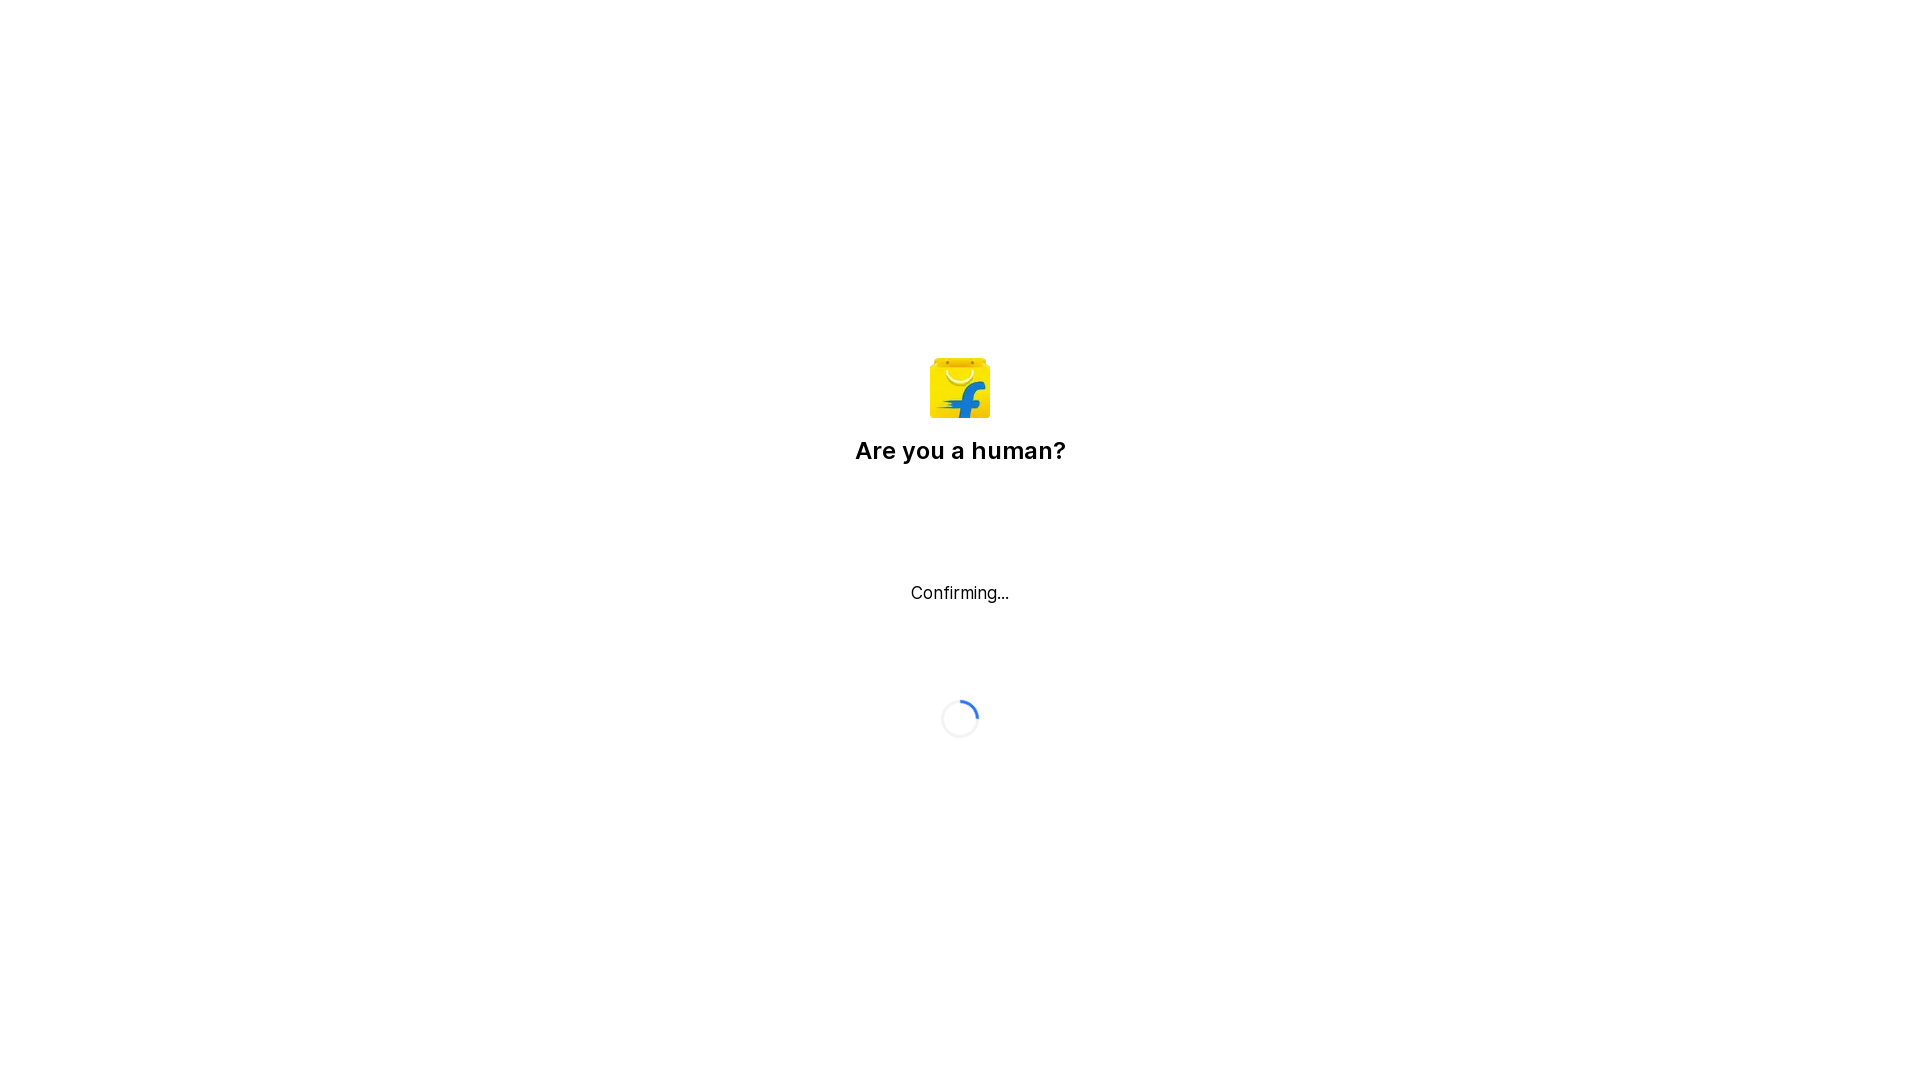

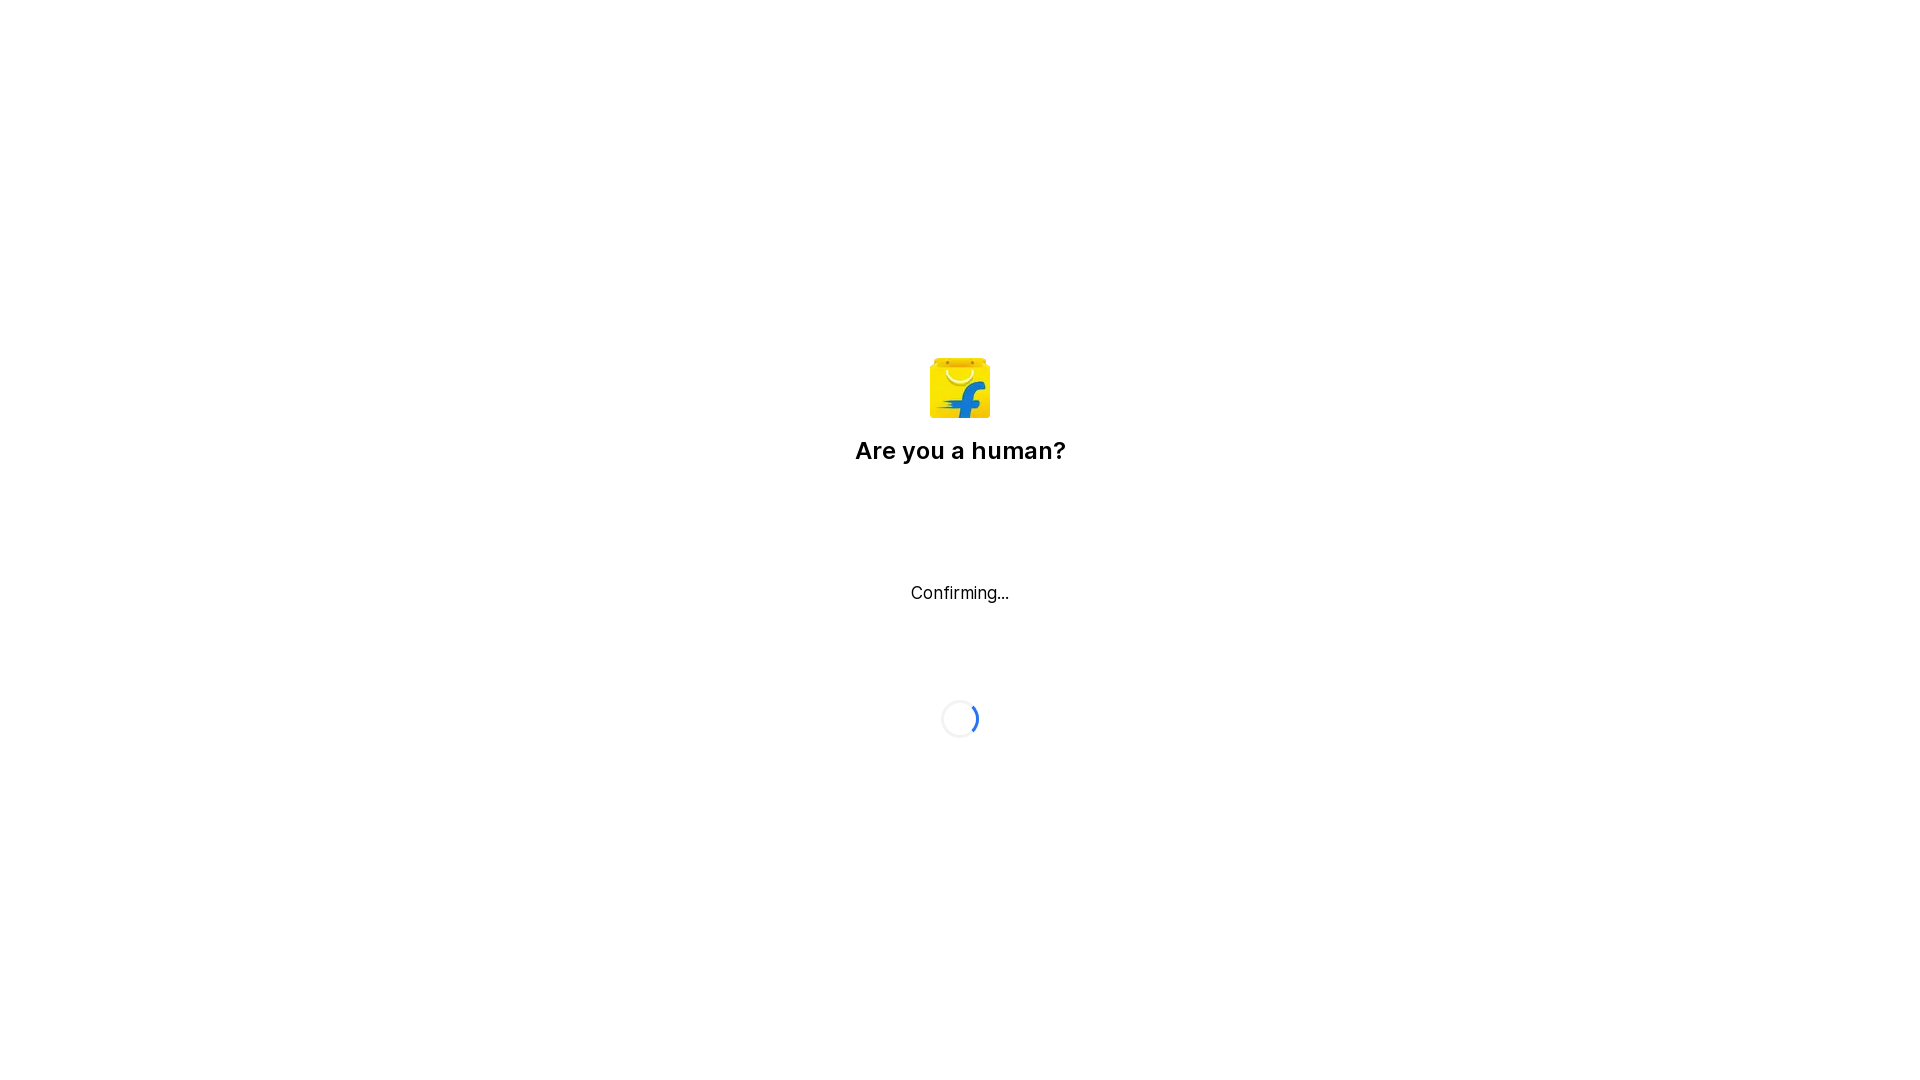